Tests window handling functionality by opening new windows, switching between them, and closing specific windows

Starting URL: https://www.leafground.com/window.xhtml

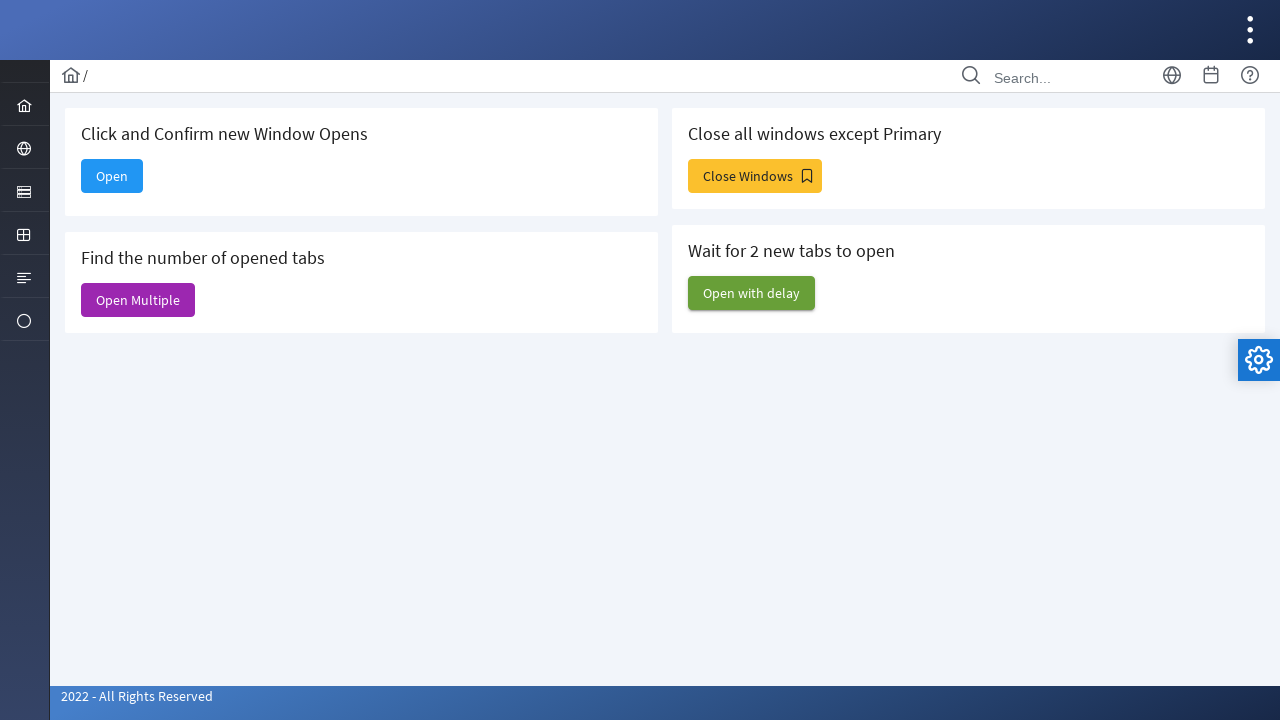

Clicked 'Open' button to open a new window at (112, 176) on xpath=//span[text()='Open']
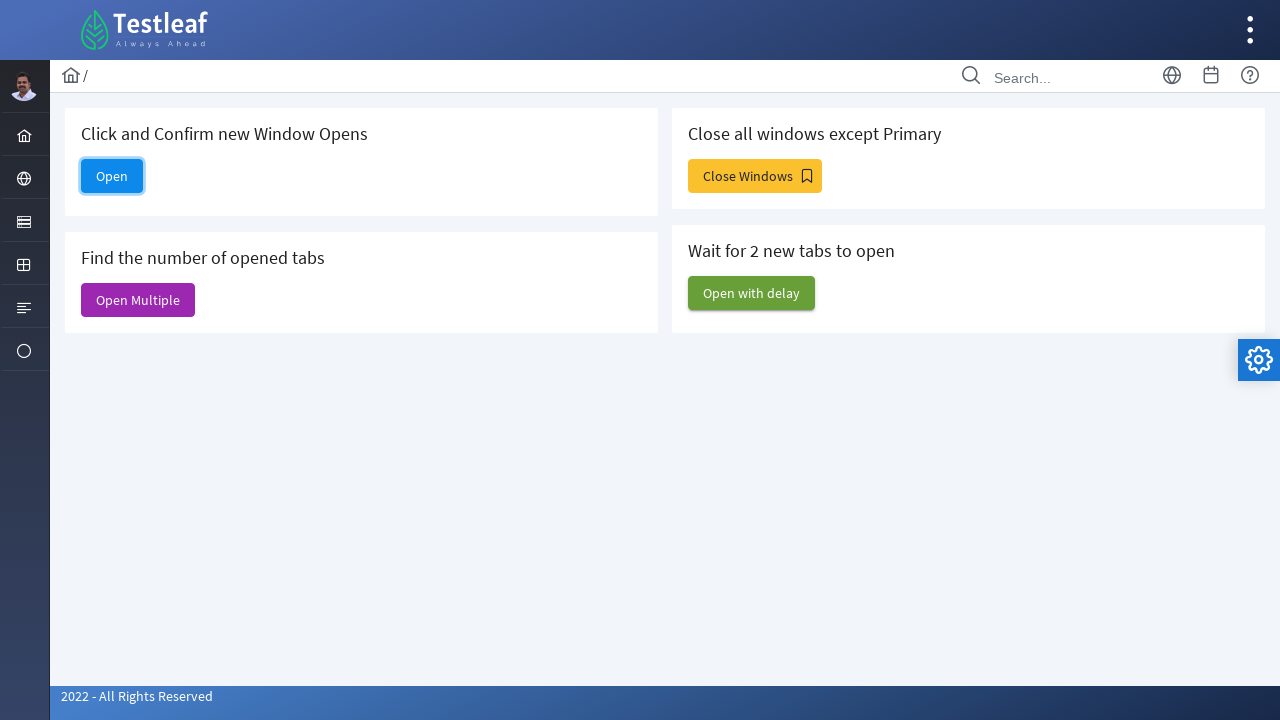

Retrieved all pages from context
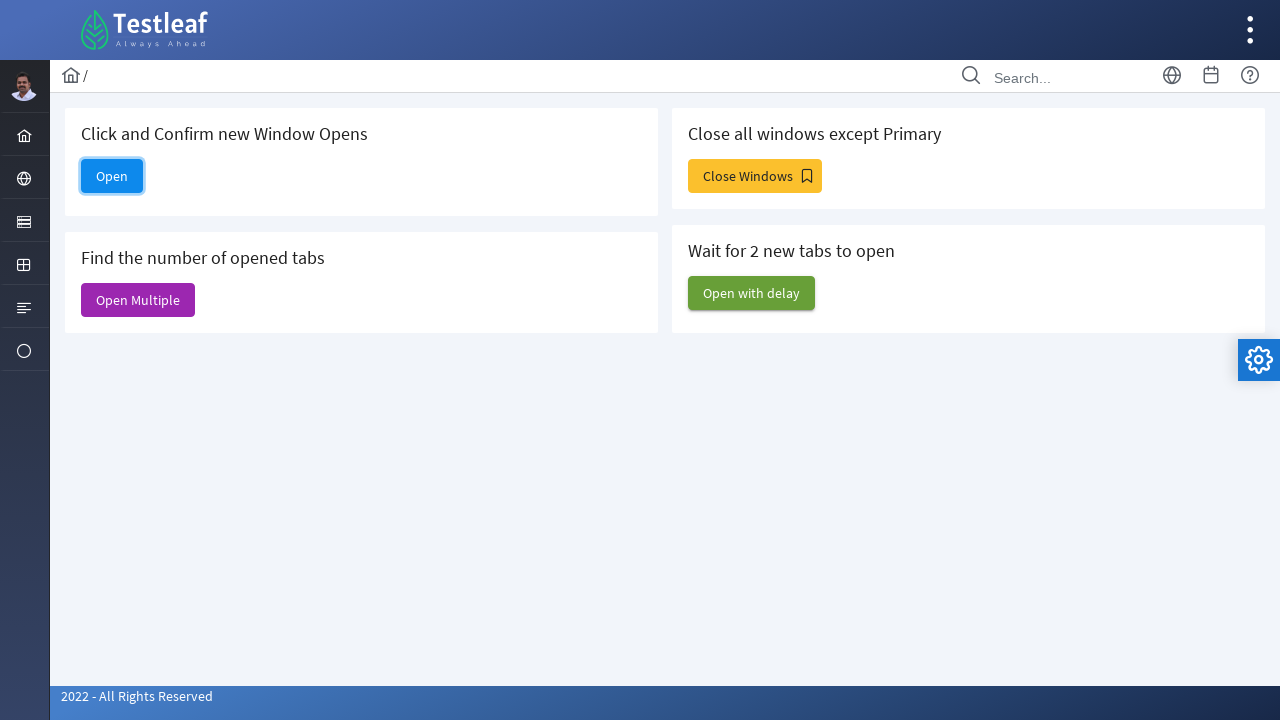

Closed the newly opened window
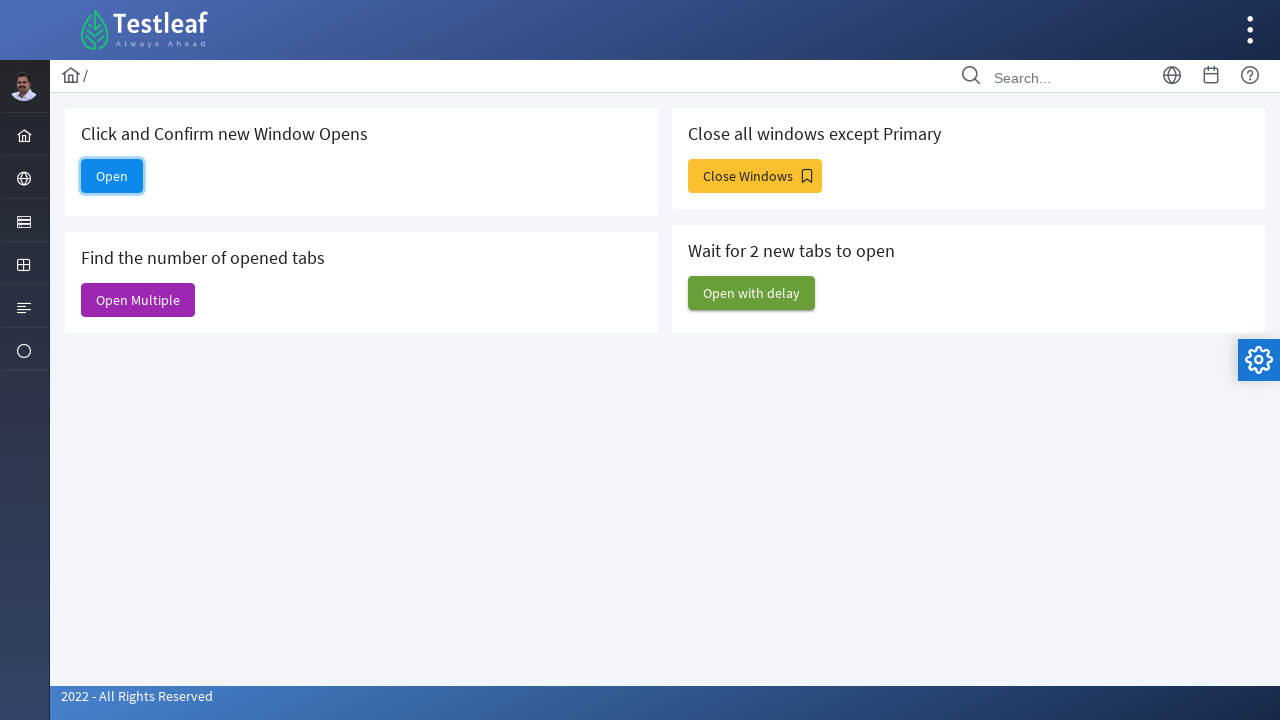

Clicked 'Open Multiple' button to open multiple windows at (138, 300) on xpath=//span[text()='Open Multiple']
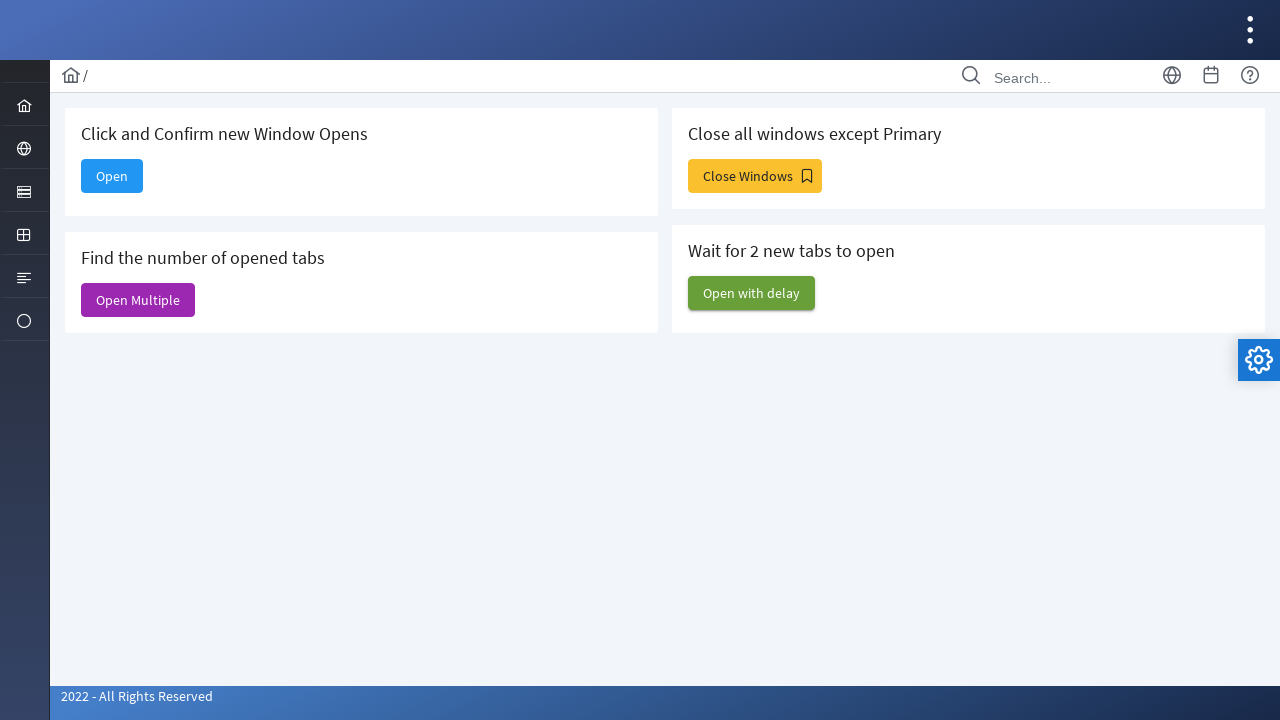

Retrieved updated pages from context
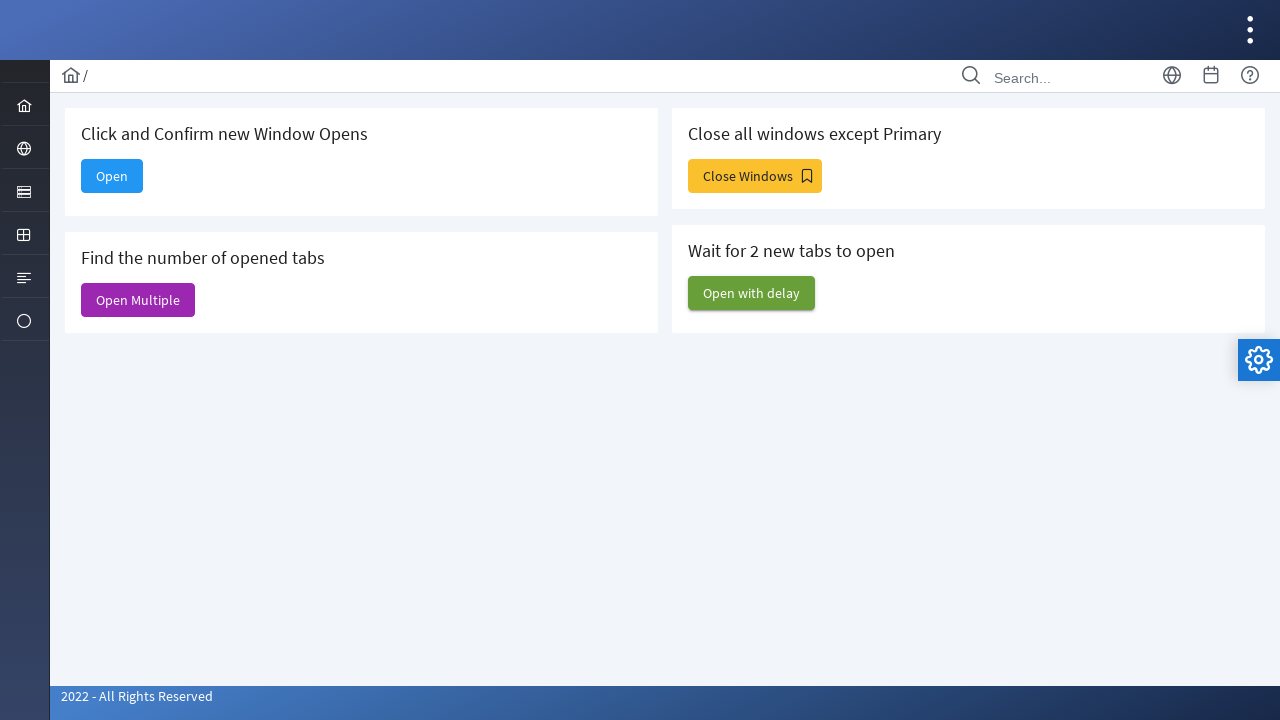

Closed one of the multiple windows
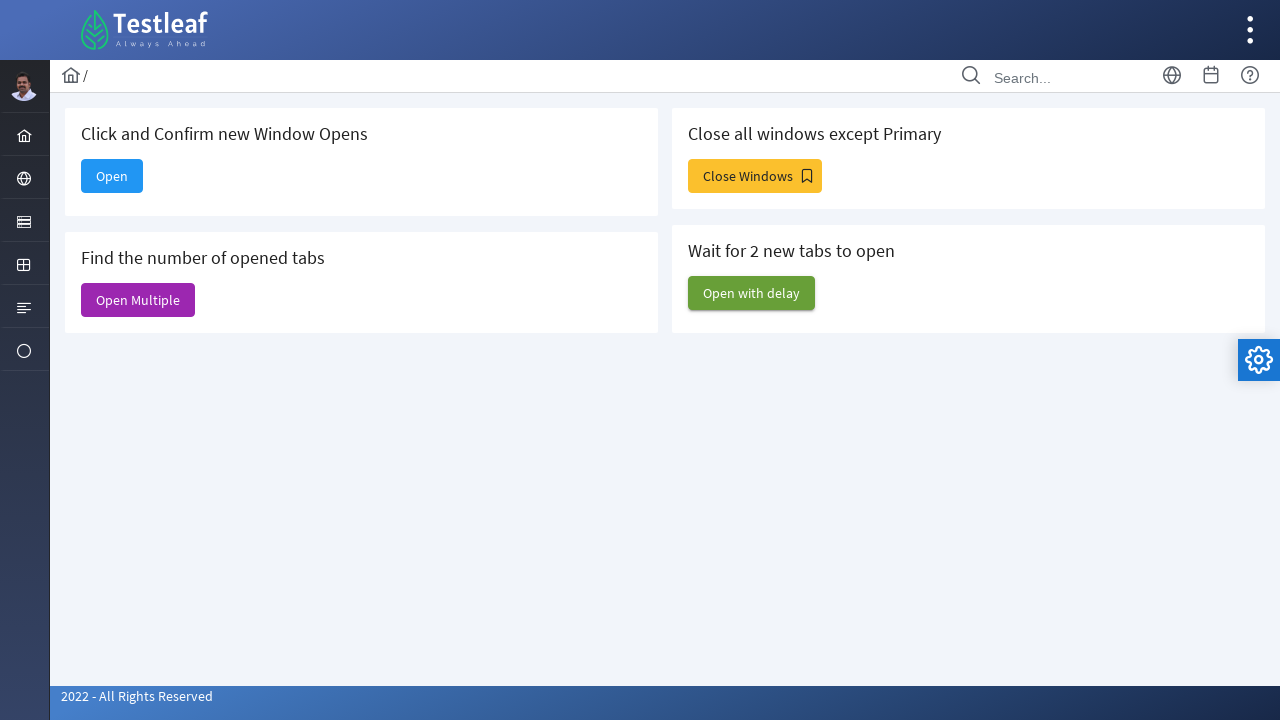

Clicked 'Close Windows' button at (755, 176) on xpath=//span[text()='Close Windows']
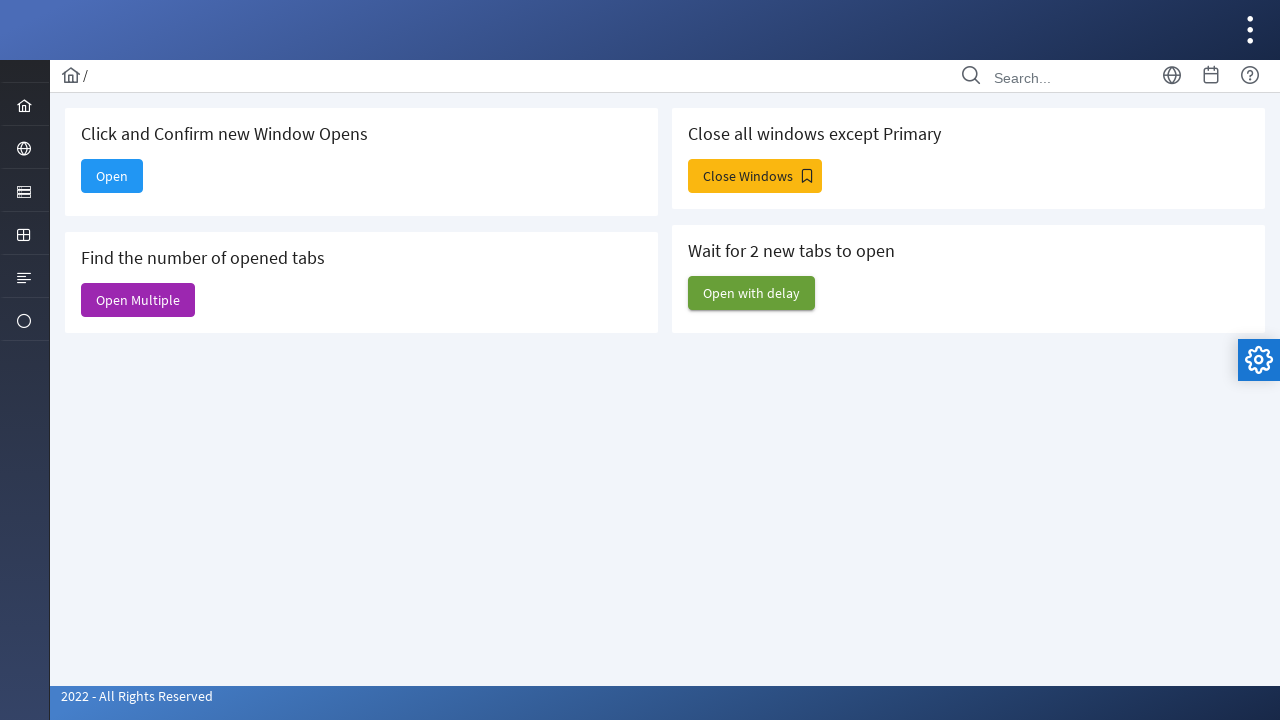

Retrieved pages after closing windows action
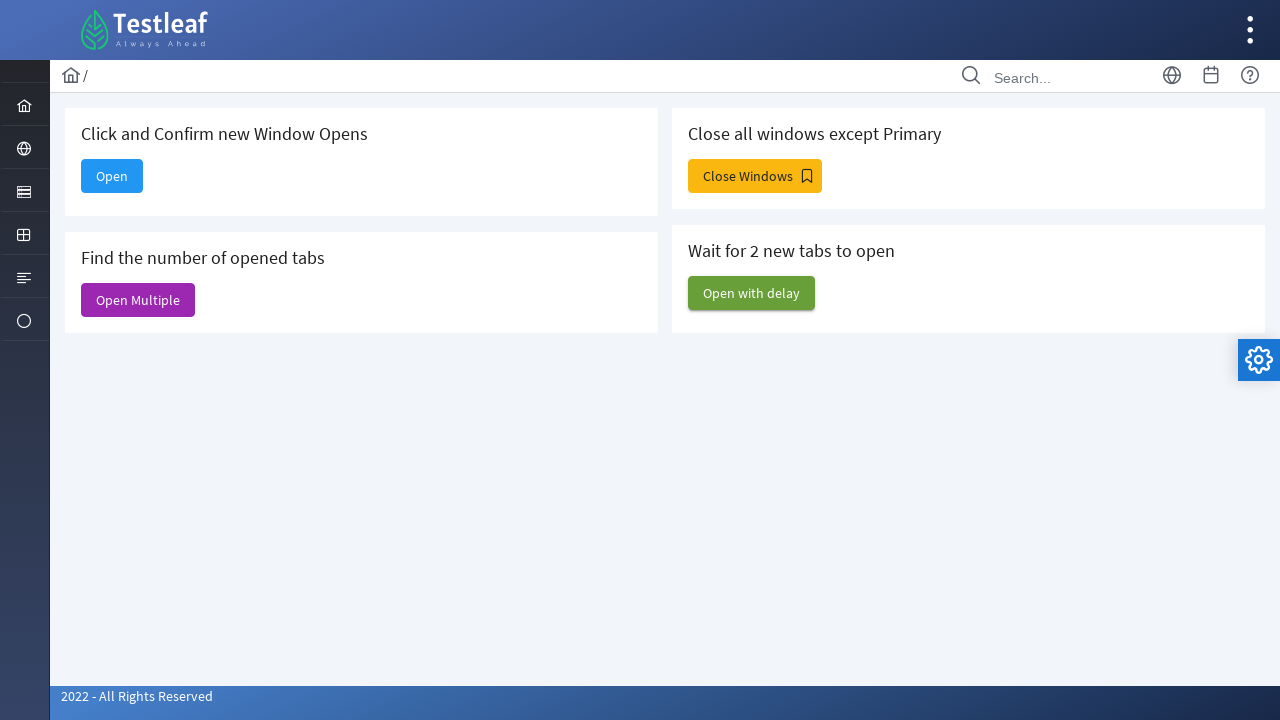

Closed extra window to keep only main window (index 7)
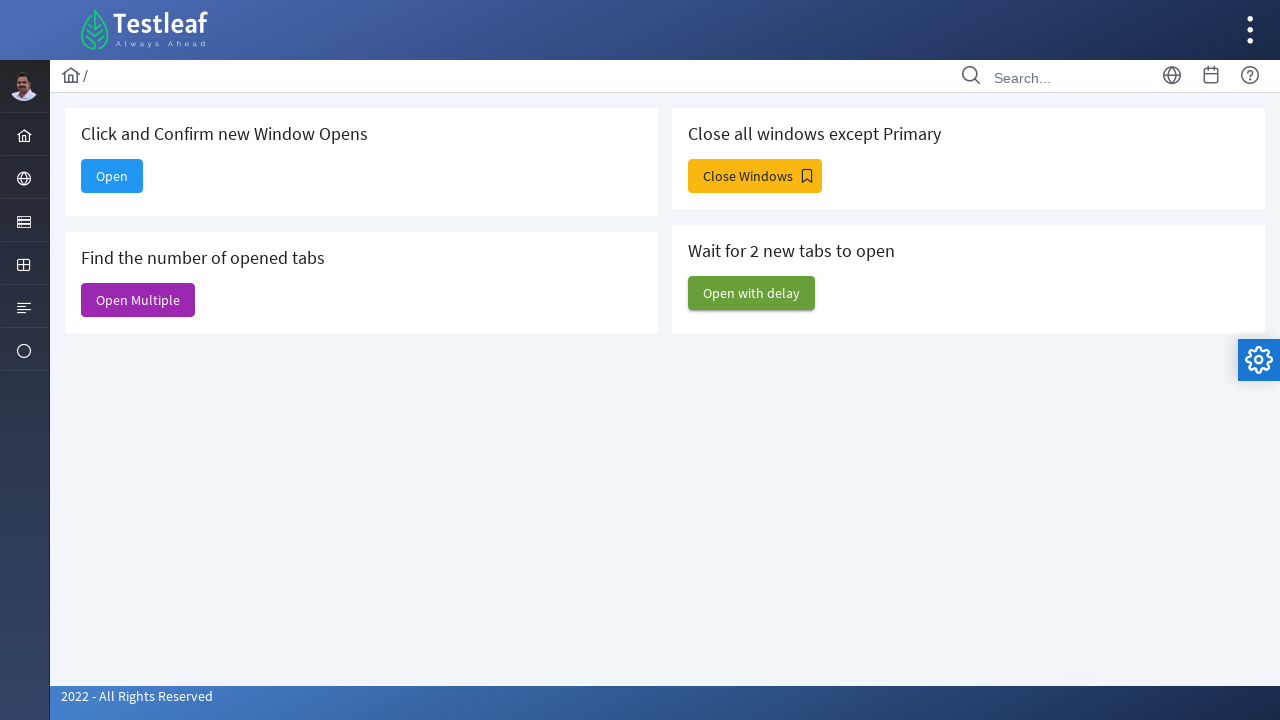

Closed extra window to keep only main window (index 6)
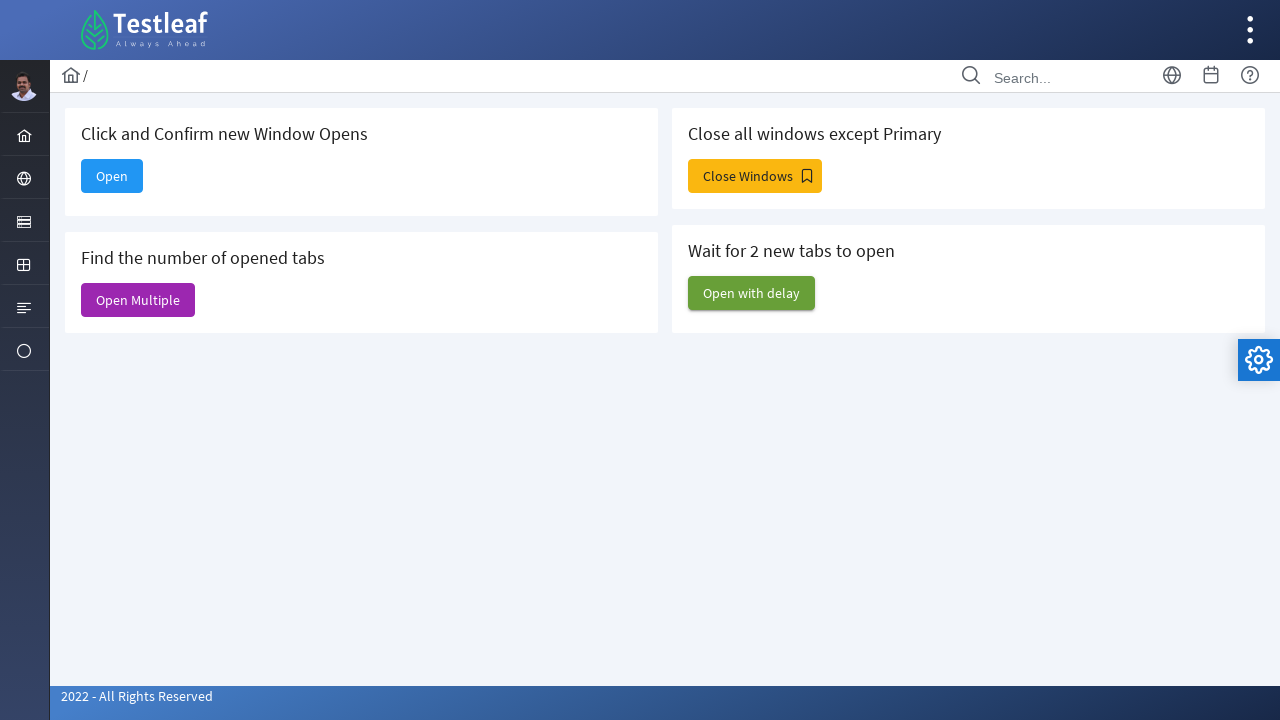

Closed extra window to keep only main window (index 5)
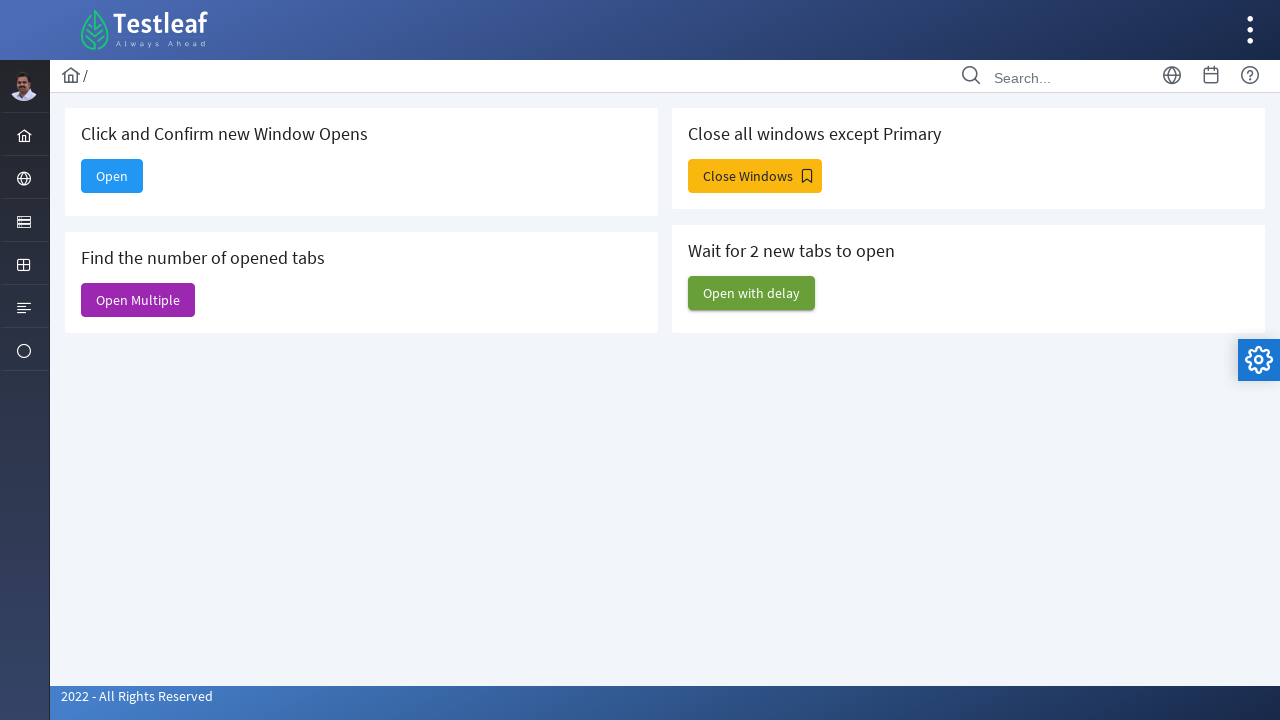

Closed extra window to keep only main window (index 4)
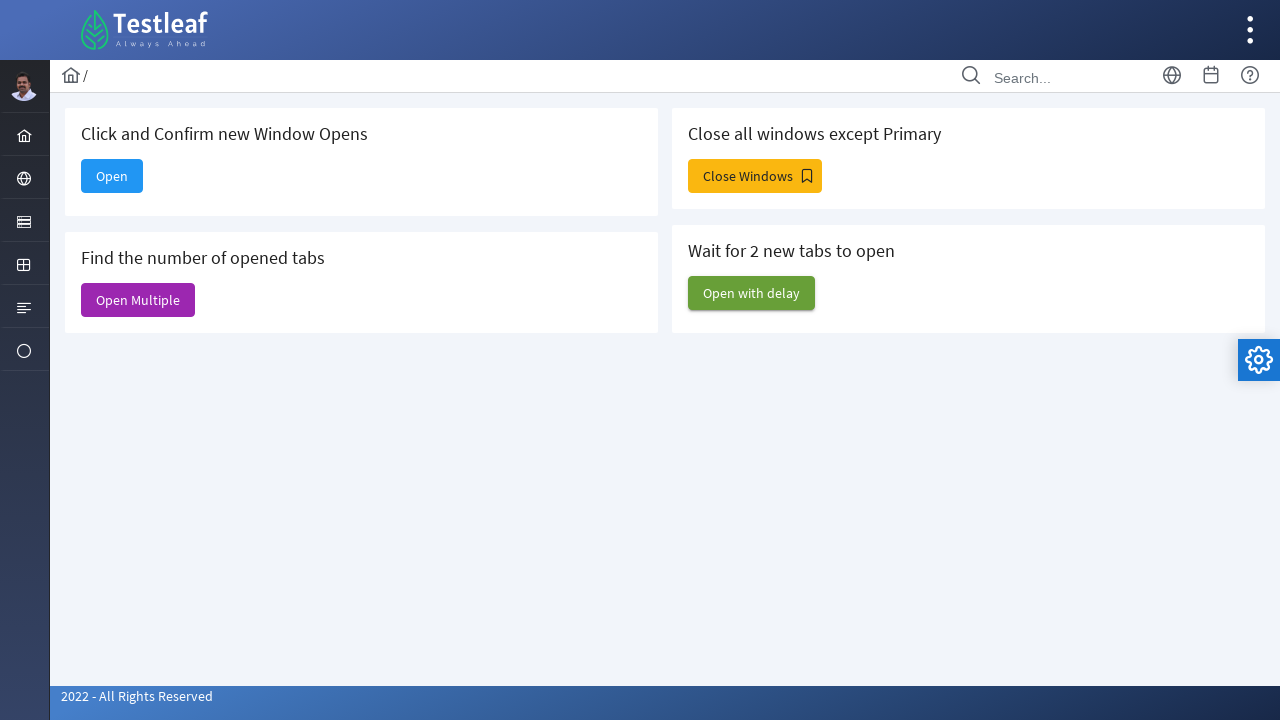

Closed extra window to keep only main window (index 3)
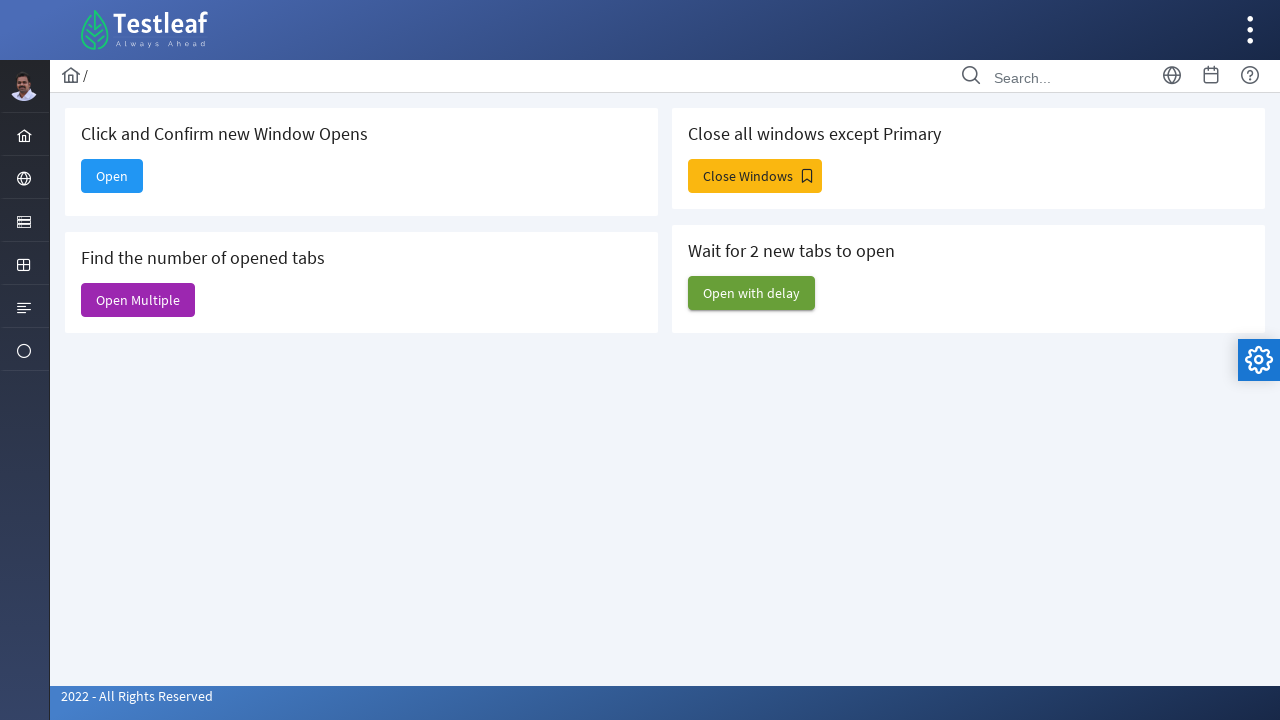

Closed extra window to keep only main window (index 2)
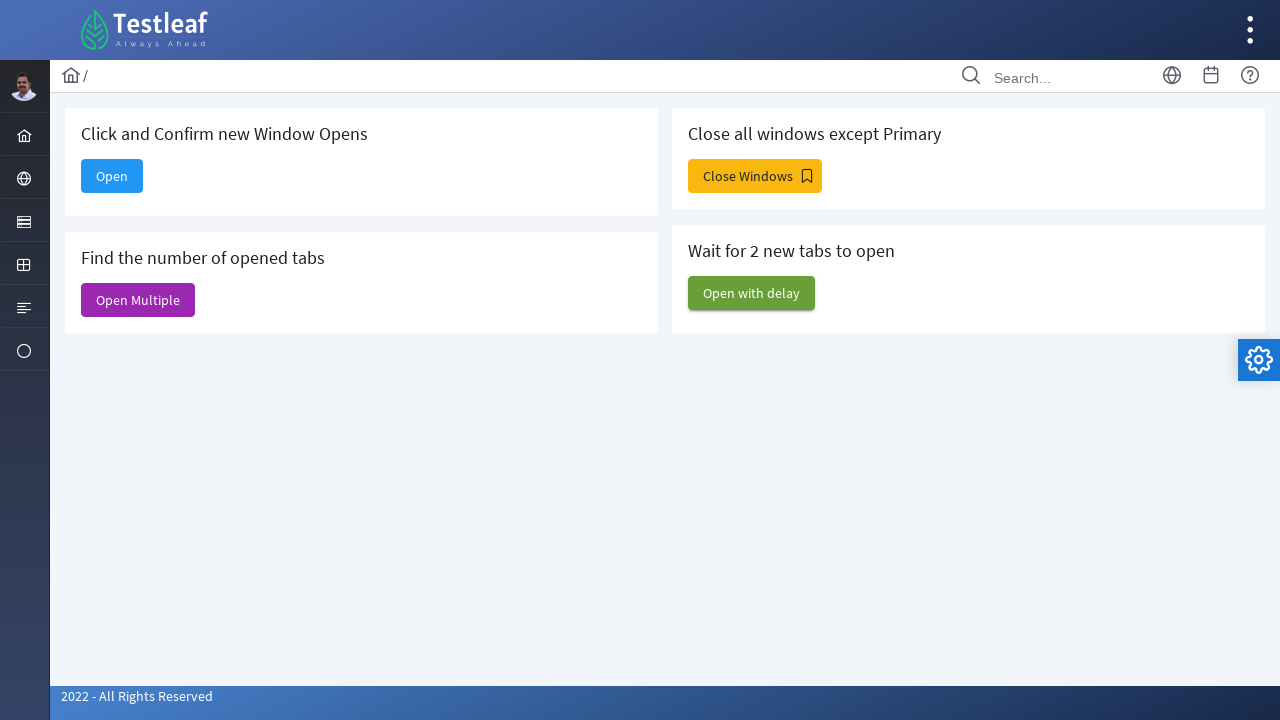

Closed extra window to keep only main window (index 1)
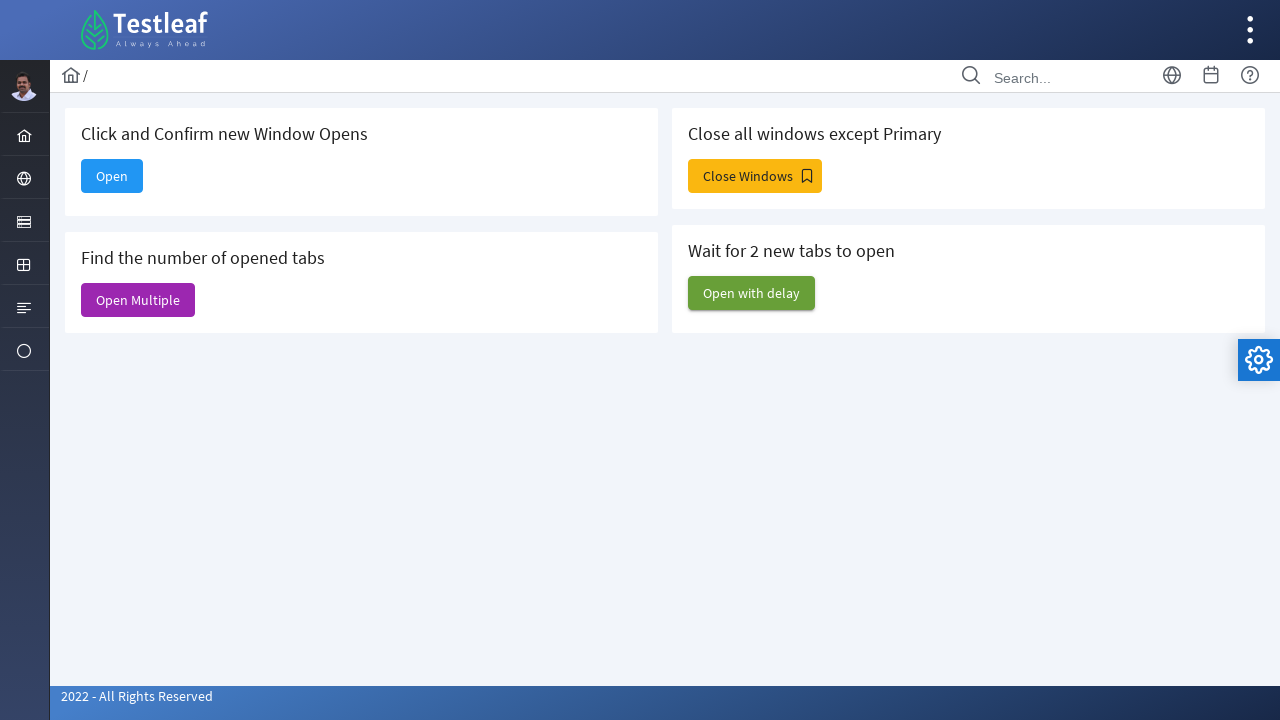

Waited for delay button to become visible
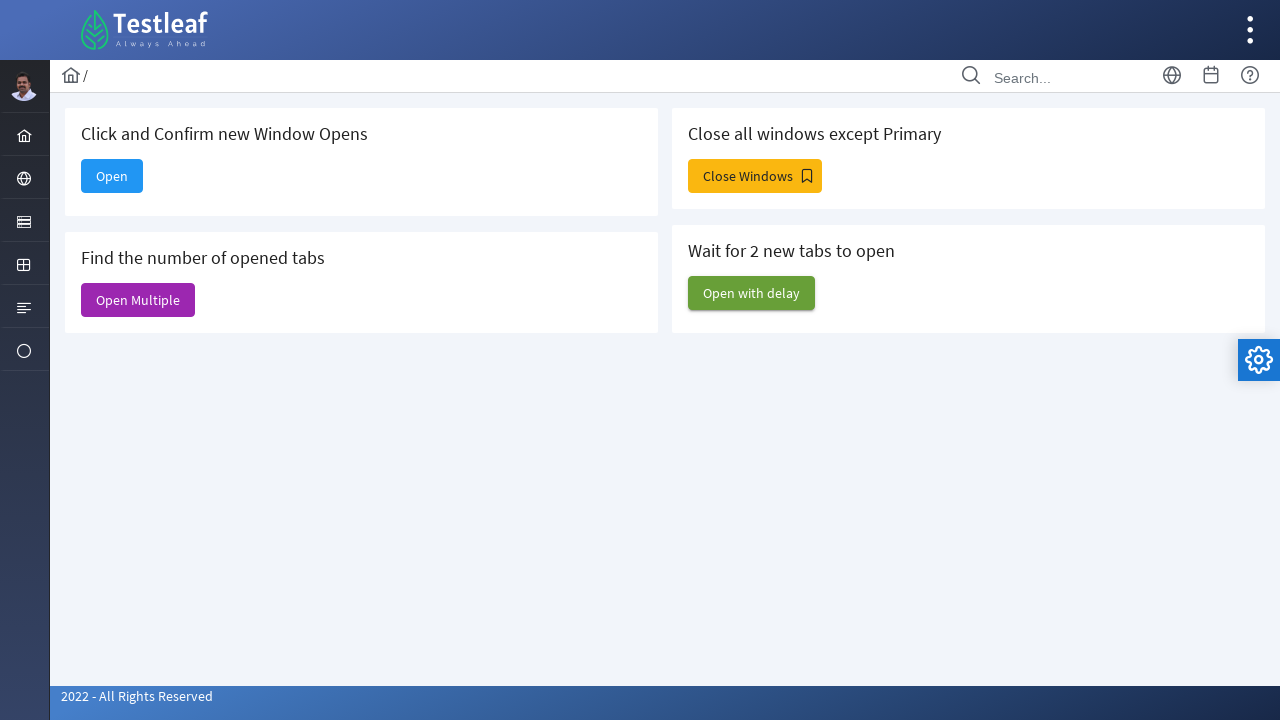

Clicked delay button at (752, 293) on (//span[@class='ui-button-text ui-c'])[4]
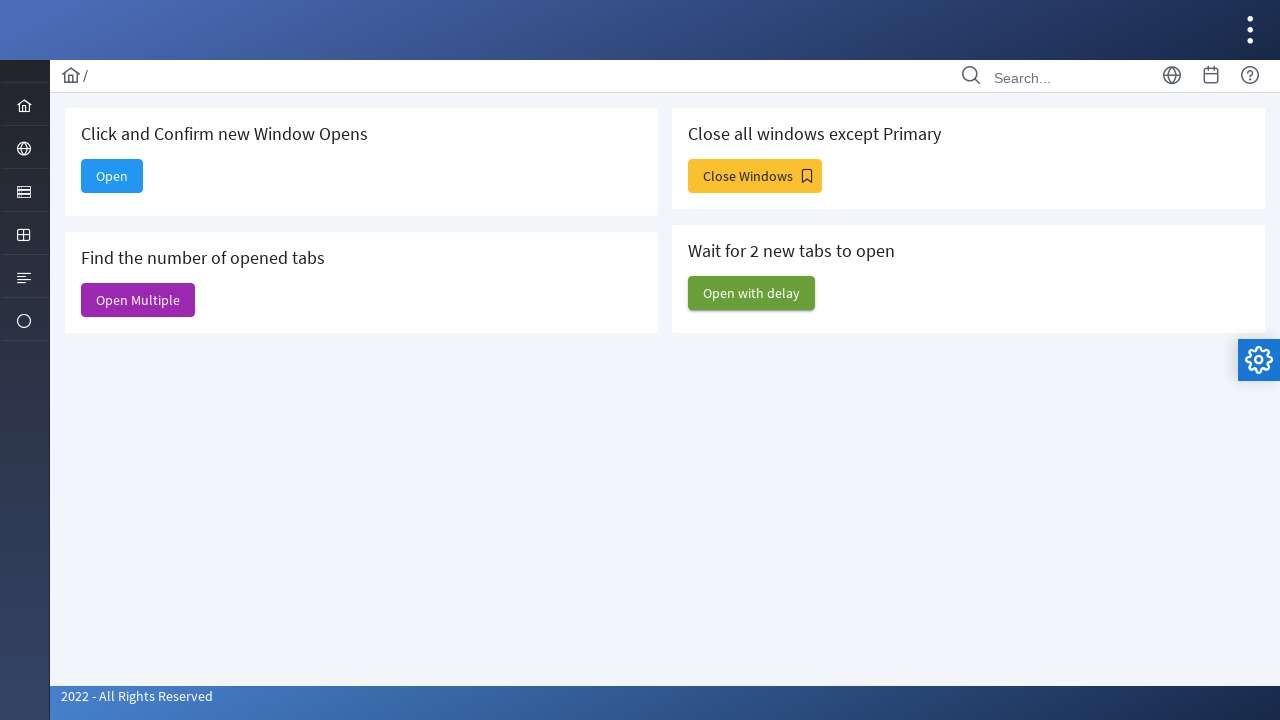

Retrieved pages after delay button action
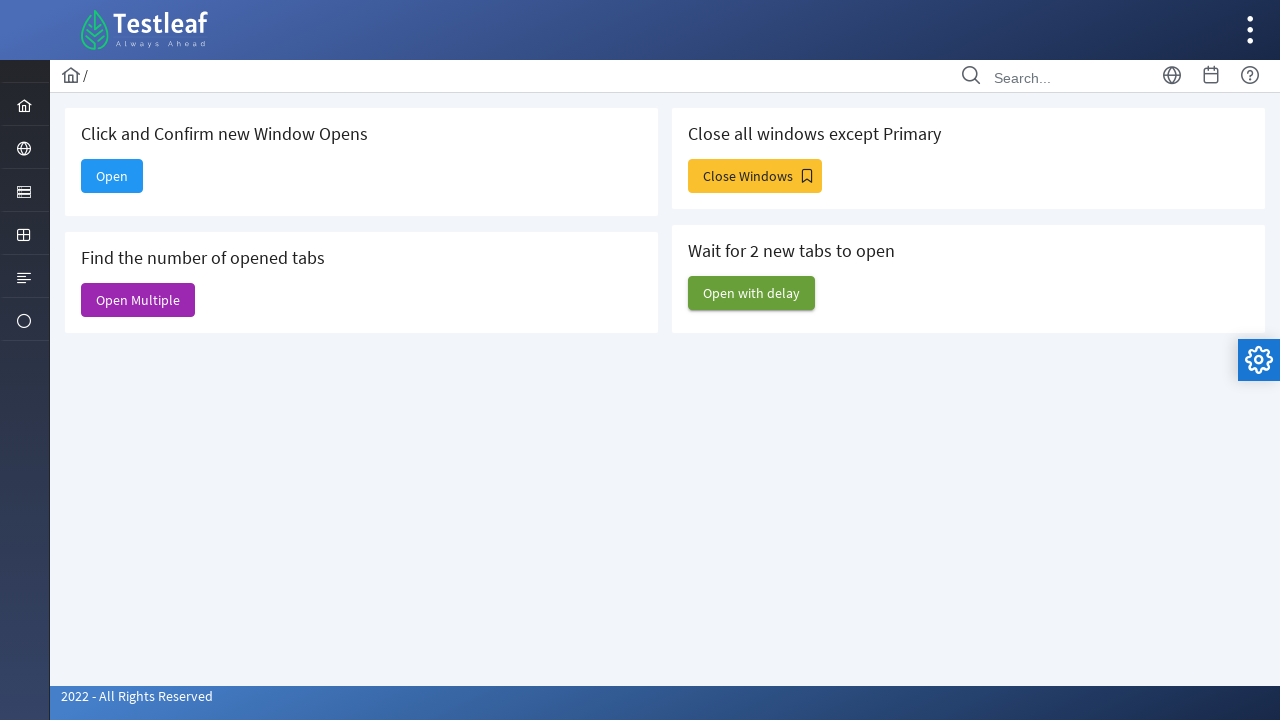

Closed the last opened window from delay button
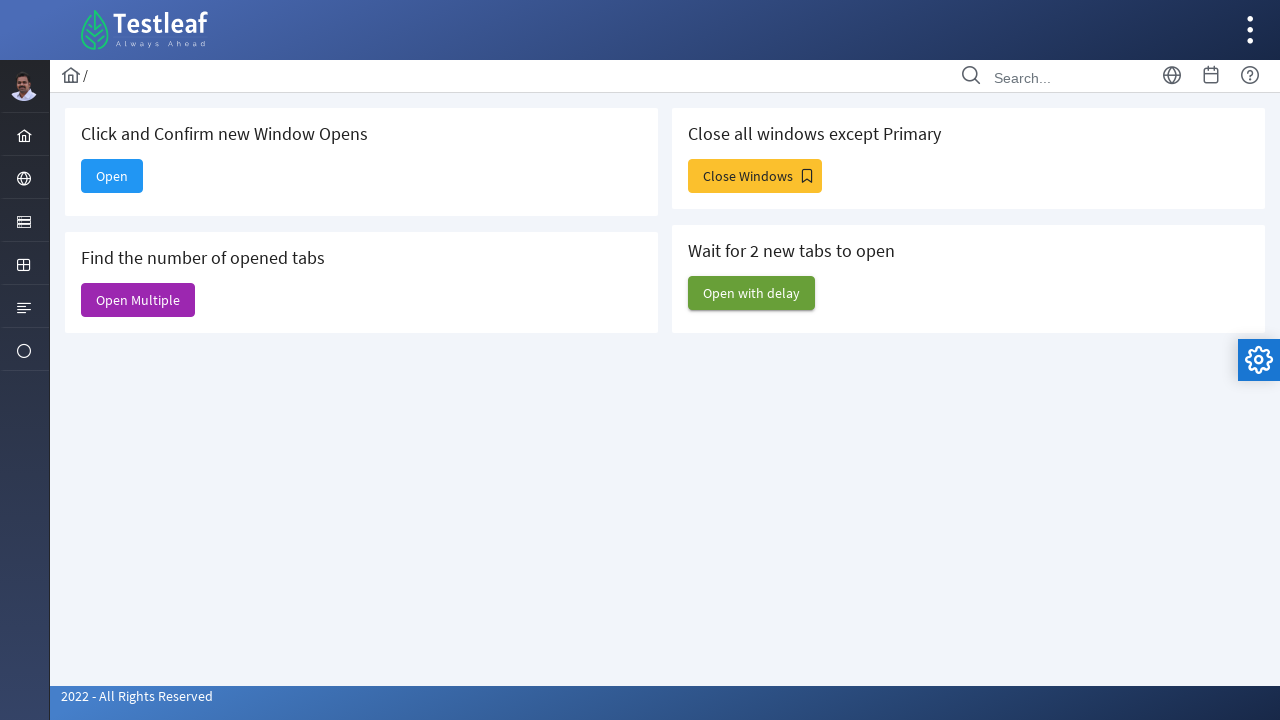

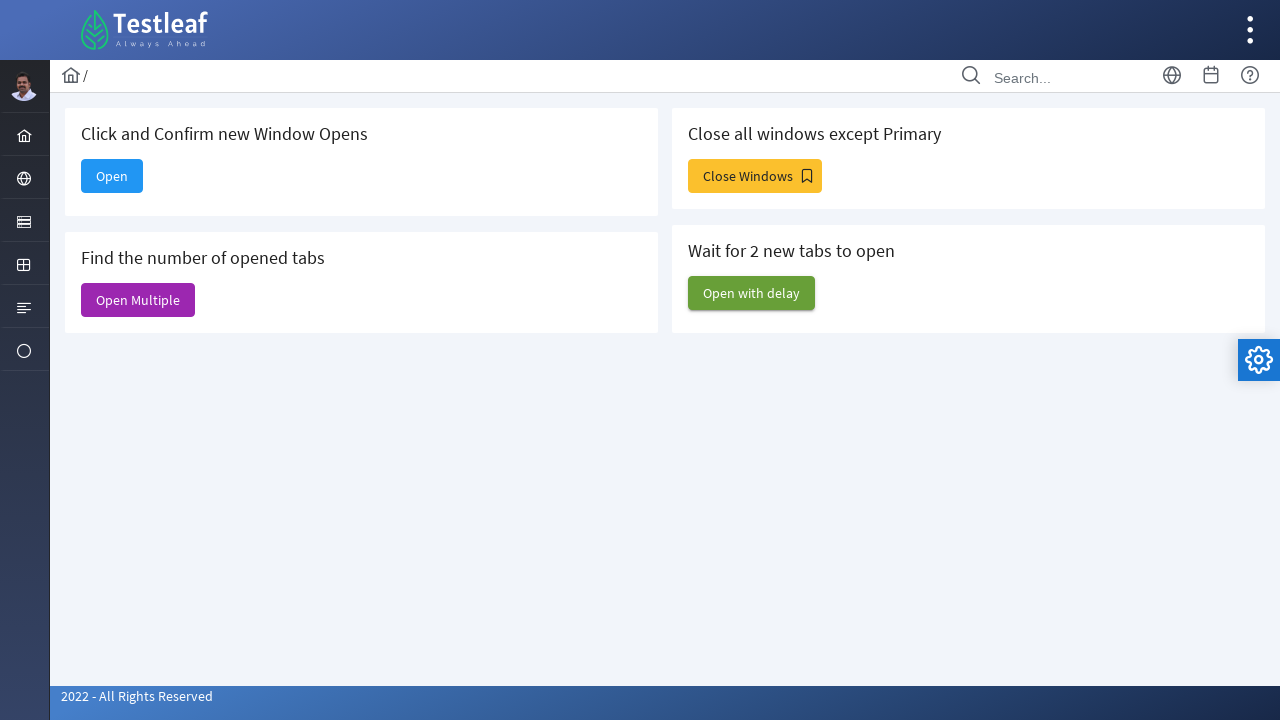